Tests that todo data persists after page reload

Starting URL: https://demo.playwright.dev/todomvc

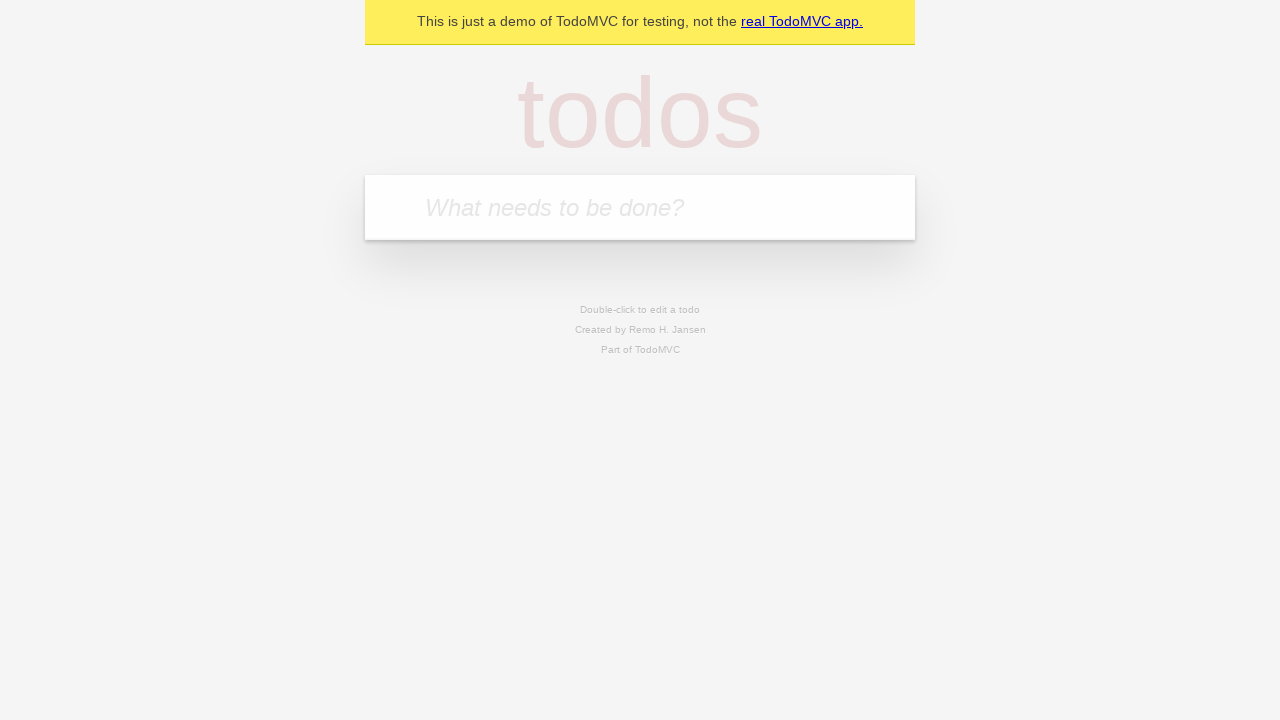

Filled todo input with 'buy some cheese' on internal:attr=[placeholder="What needs to be done?"i]
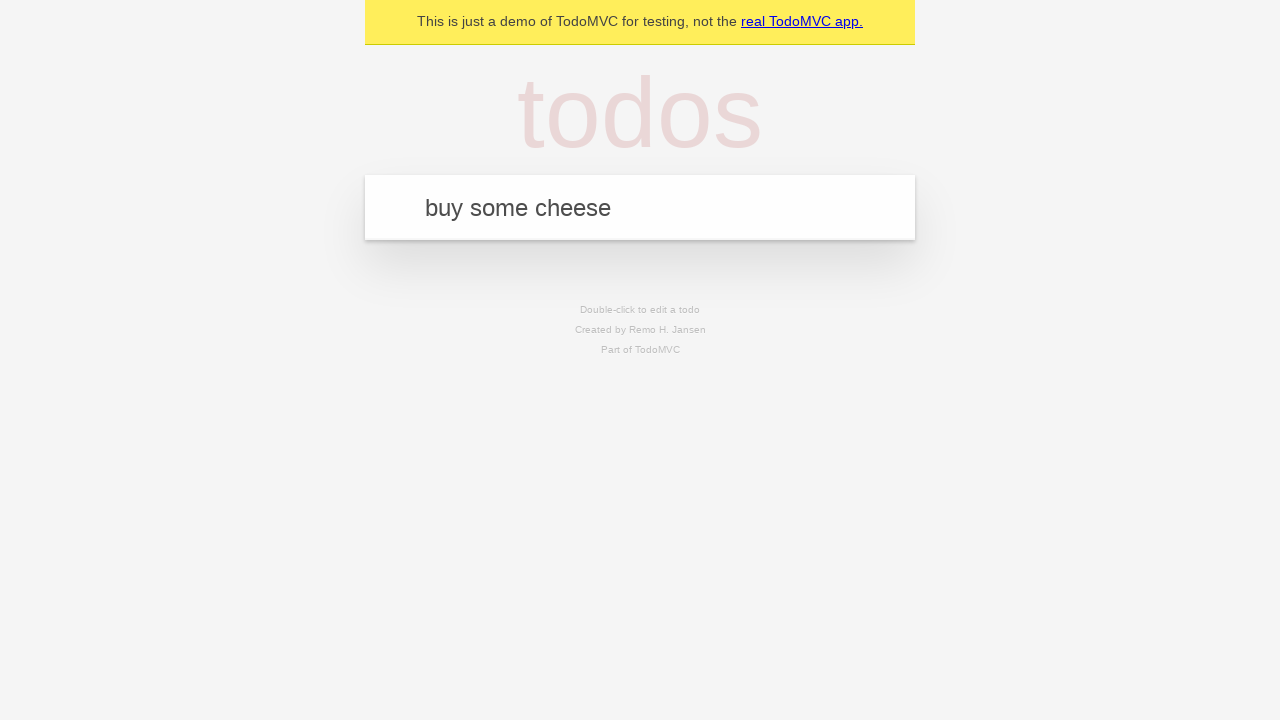

Pressed Enter to add first todo item on internal:attr=[placeholder="What needs to be done?"i]
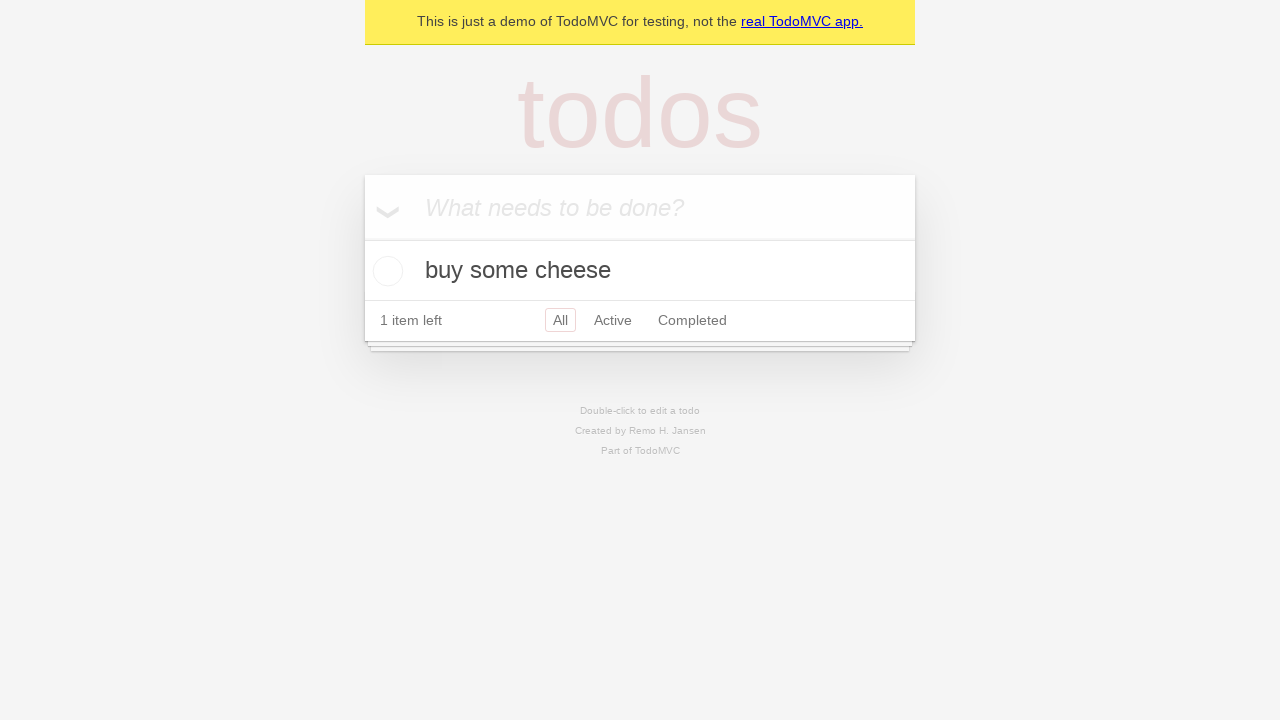

Filled todo input with 'feed the cat' on internal:attr=[placeholder="What needs to be done?"i]
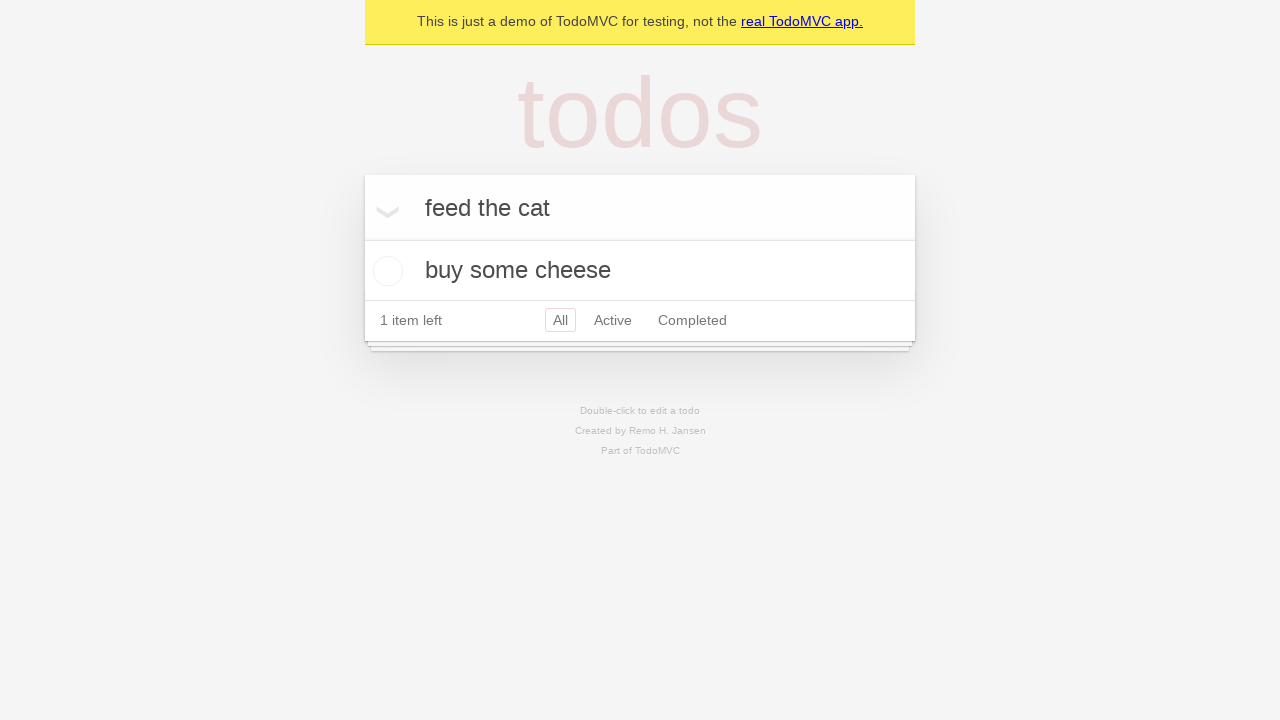

Pressed Enter to add second todo item on internal:attr=[placeholder="What needs to be done?"i]
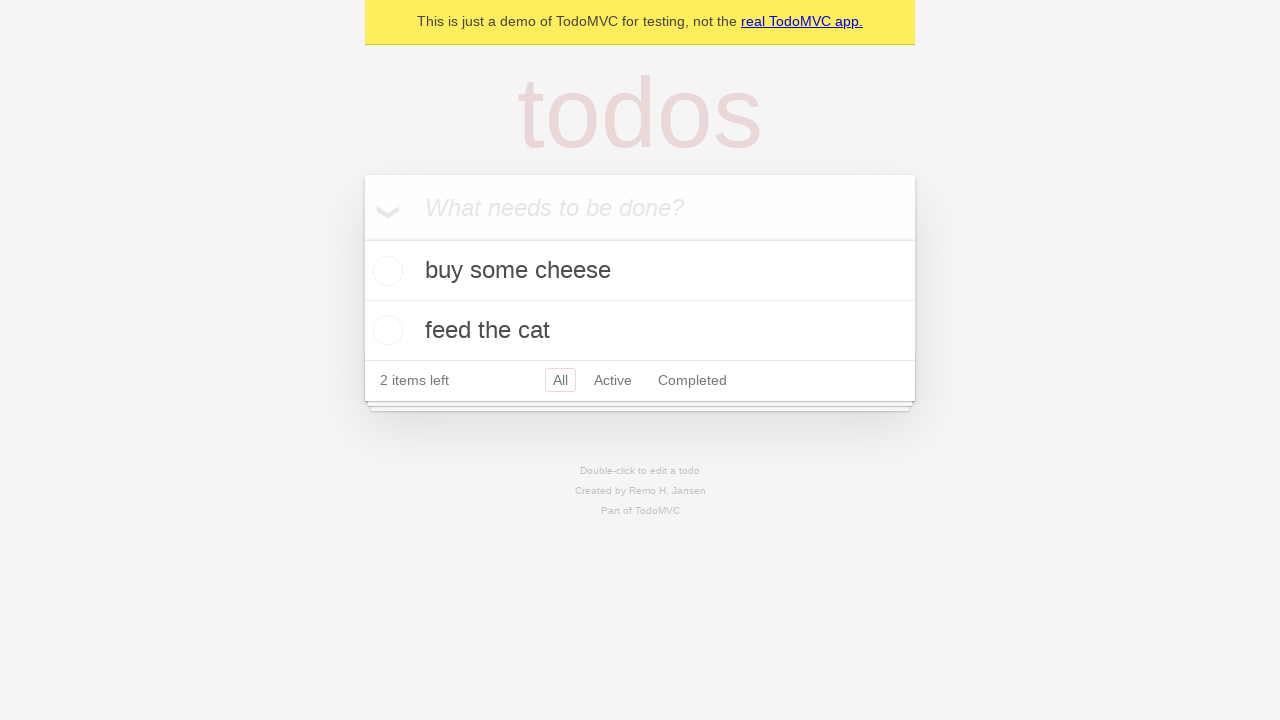

Checked first todo item as complete at (385, 271) on internal:testid=[data-testid="todo-item"s] >> nth=0 >> internal:role=checkbox
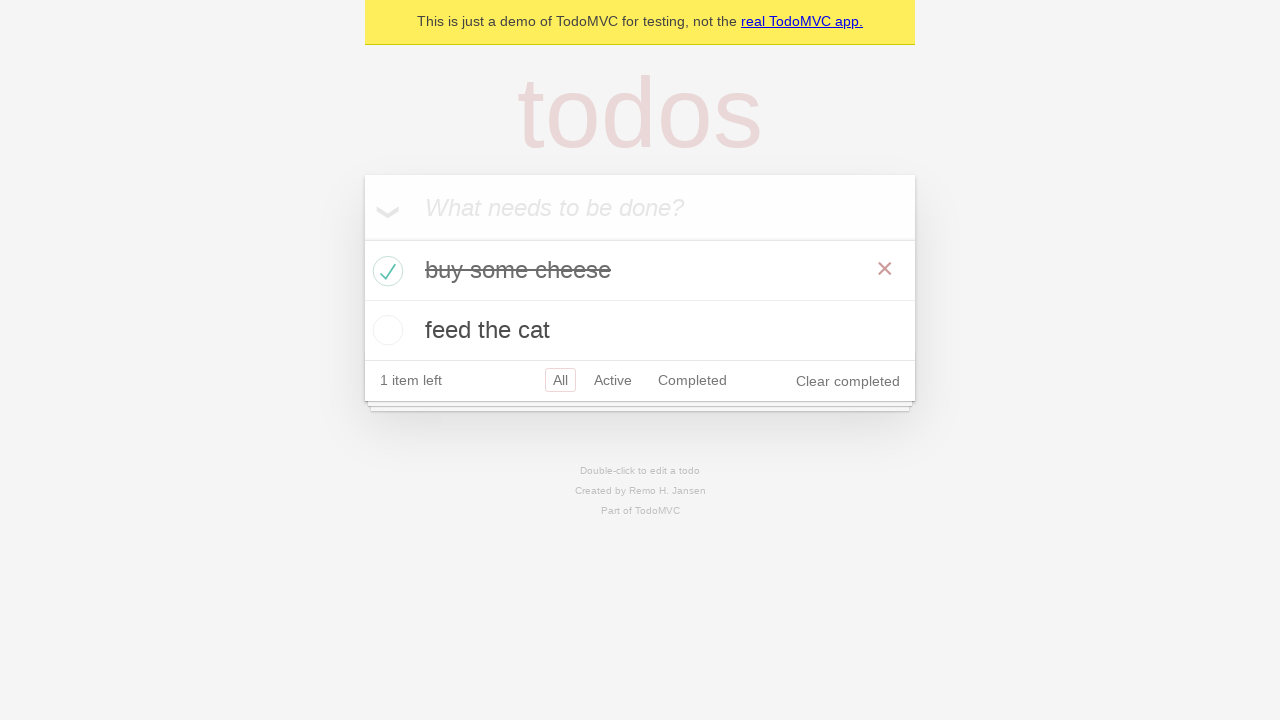

Verified that one todo item is marked as completed in localStorage
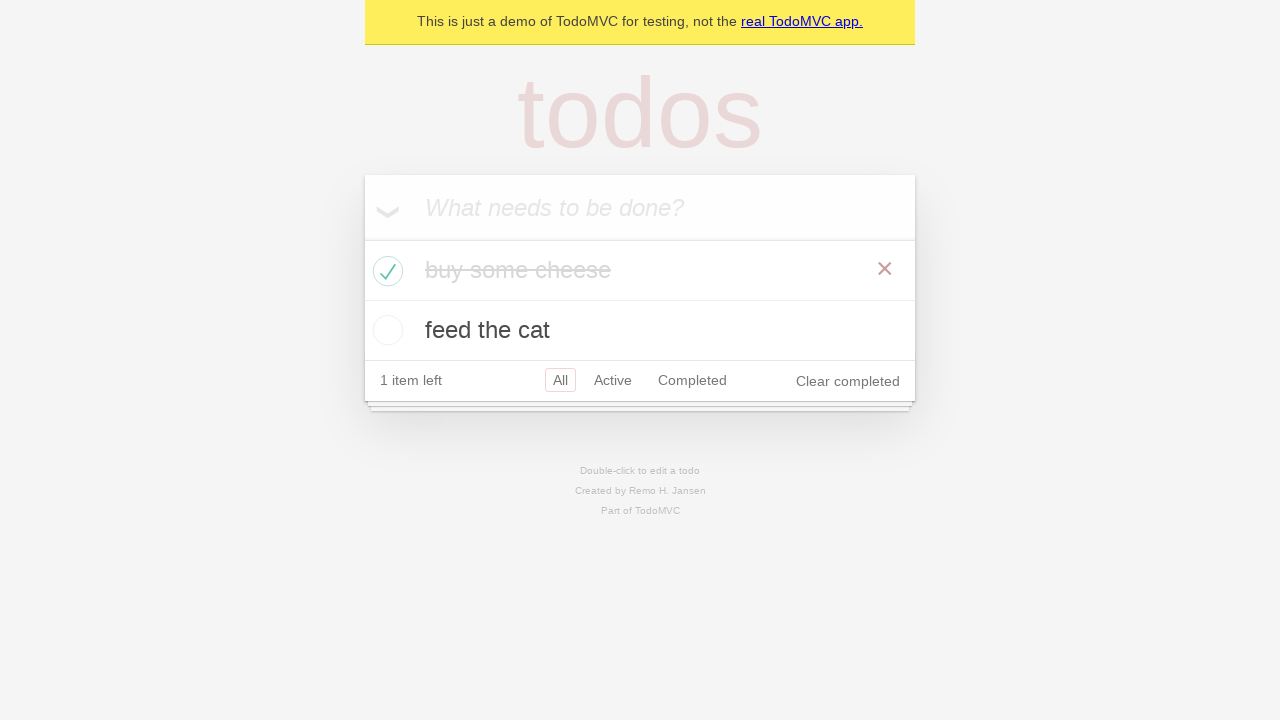

Reloaded the page to test data persistence
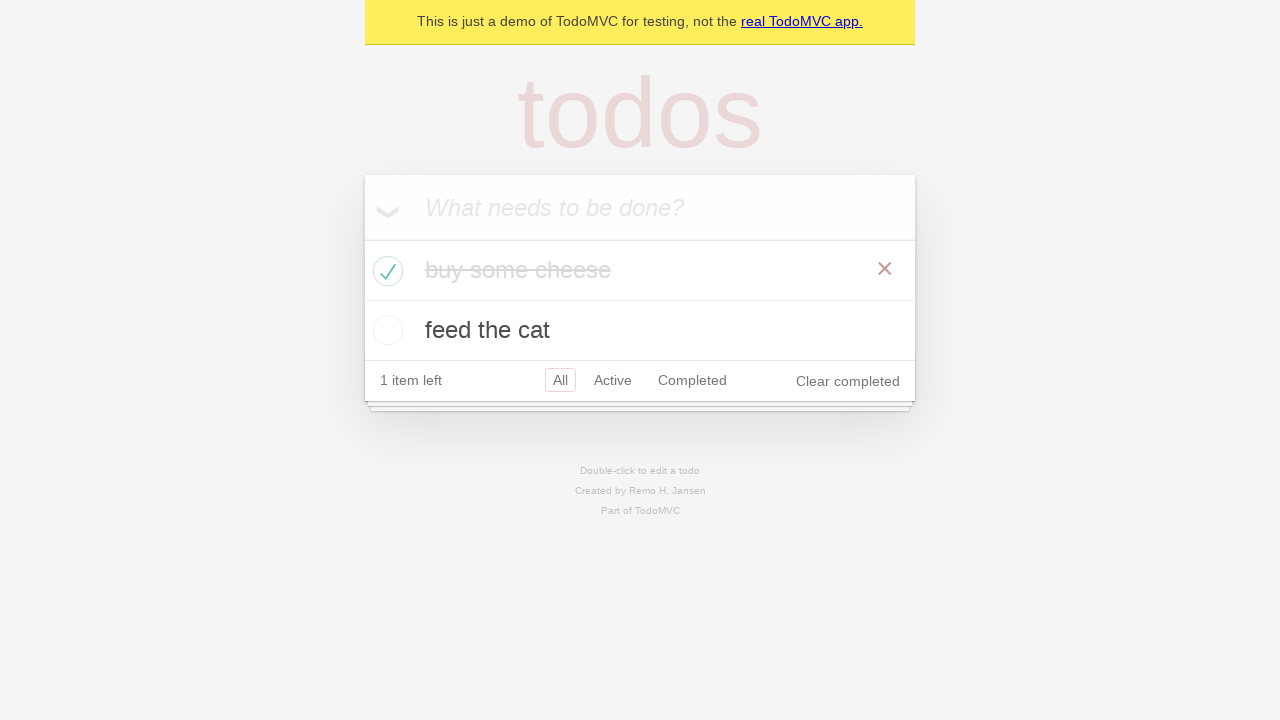

Todo items loaded after page reload
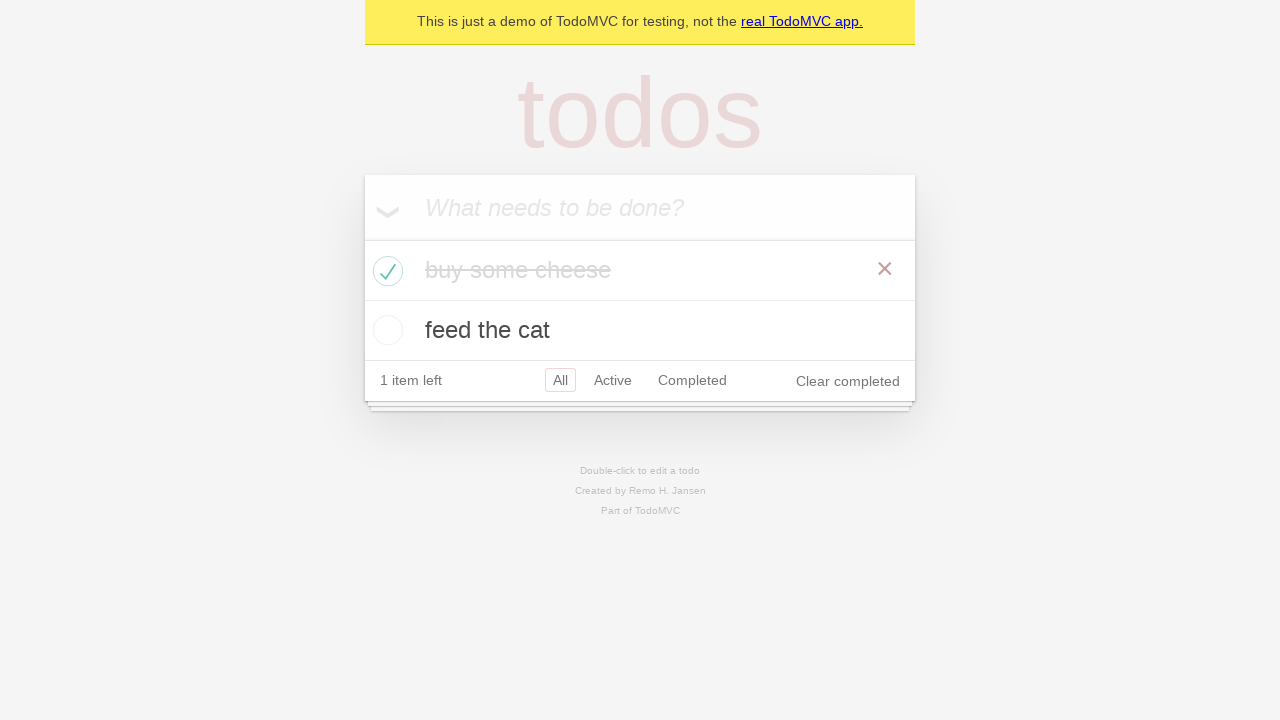

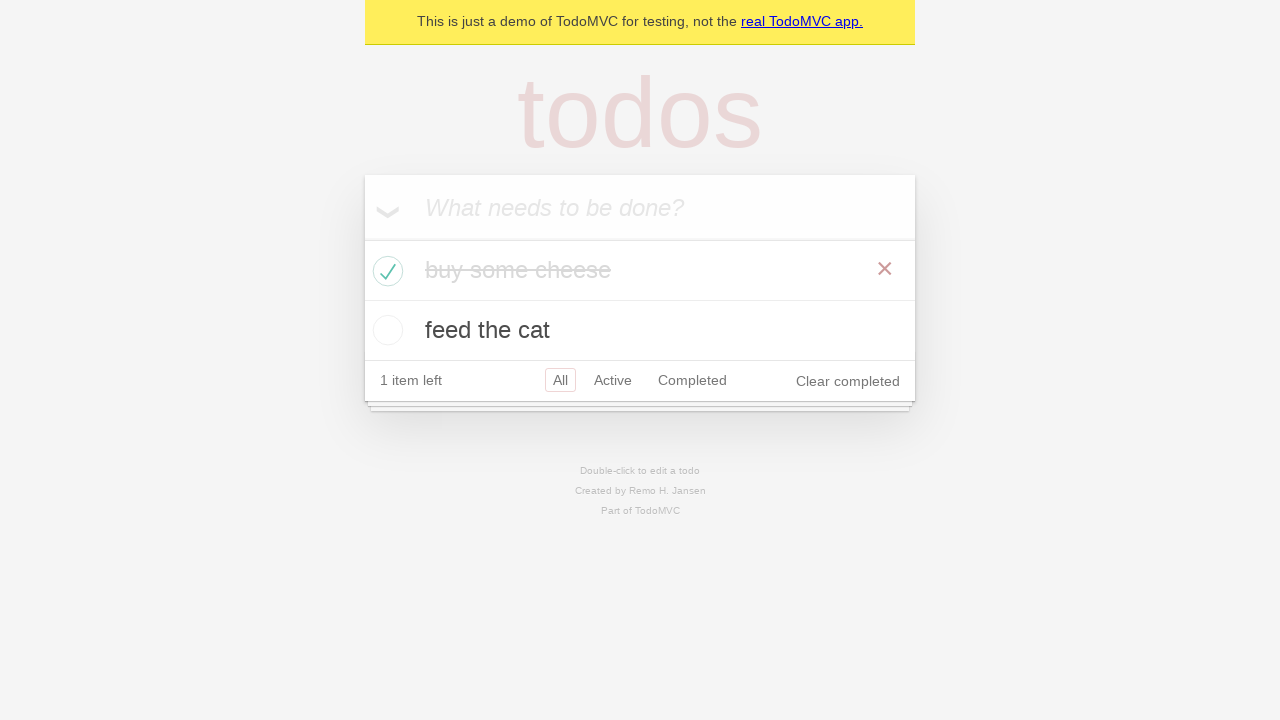